Tests window handle functionality by clicking a link that opens a new window, switching to the new window, and verifying the page titles

Starting URL: https://practice.cydeo.com/windows

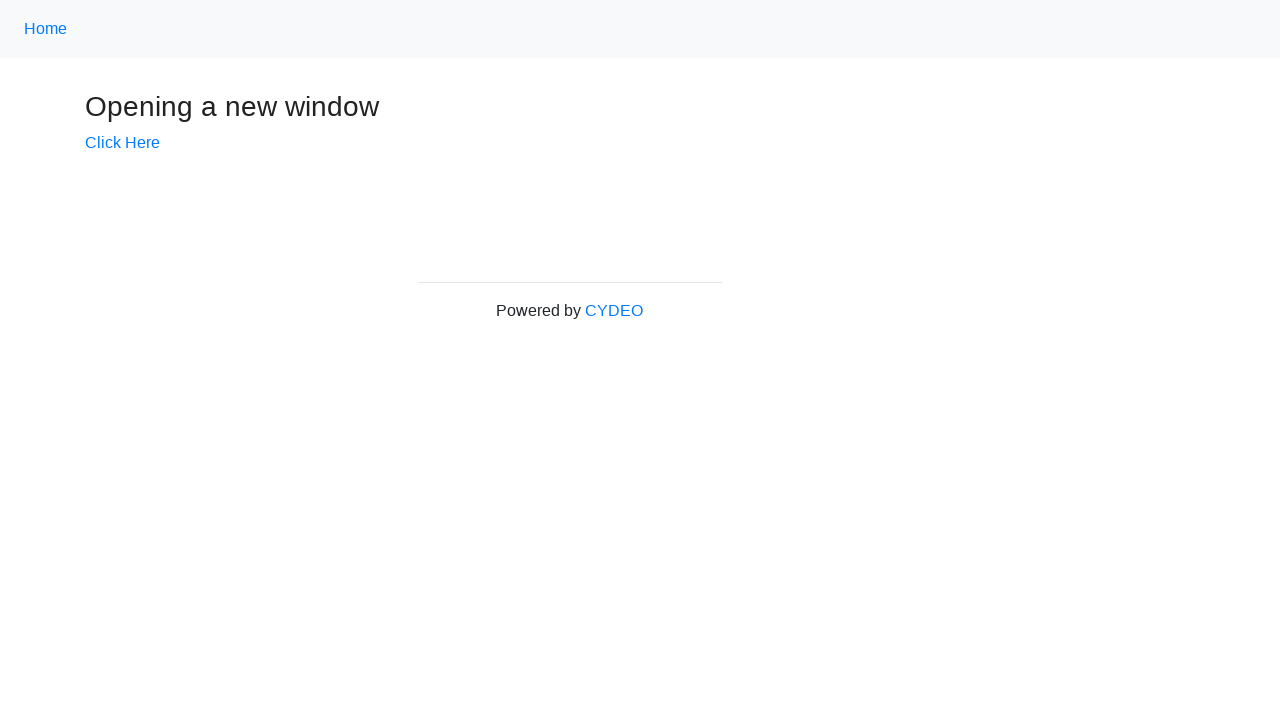

Verified initial page title is 'Windows'
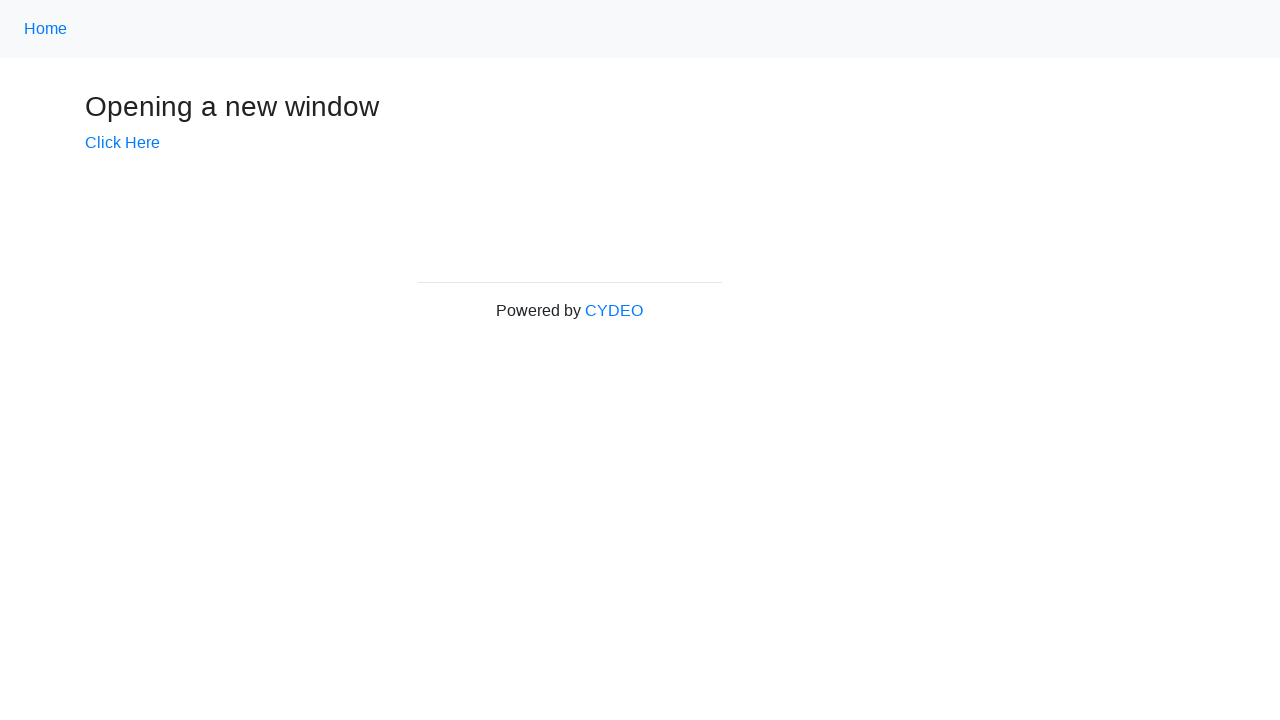

Clicked 'Click Here' link to open new window at (122, 143) on text=Click Here
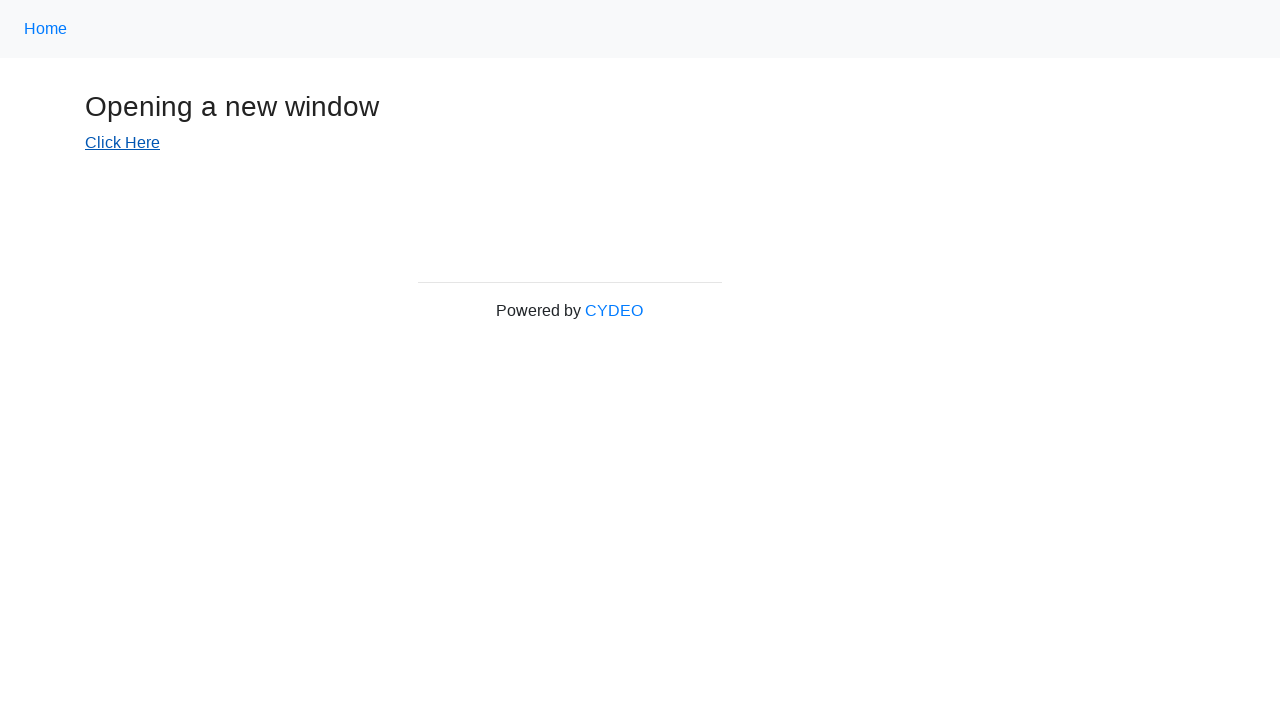

Retrieved new window handle
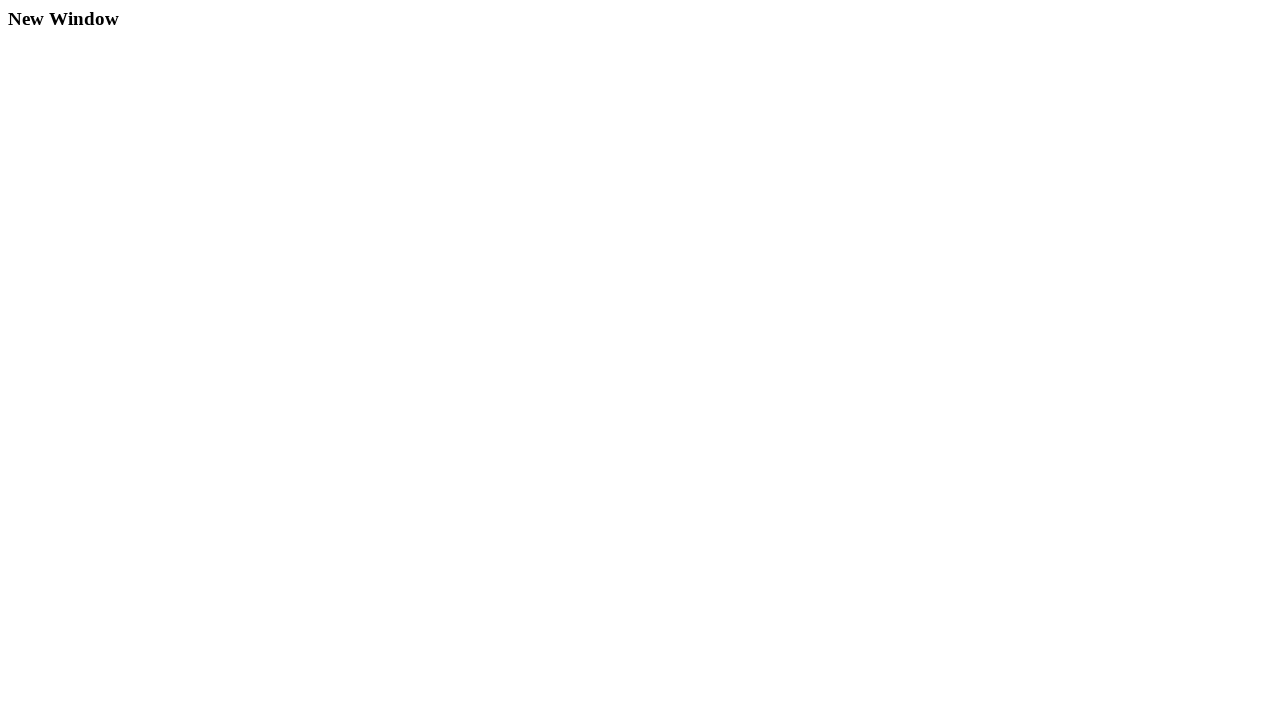

New window finished loading
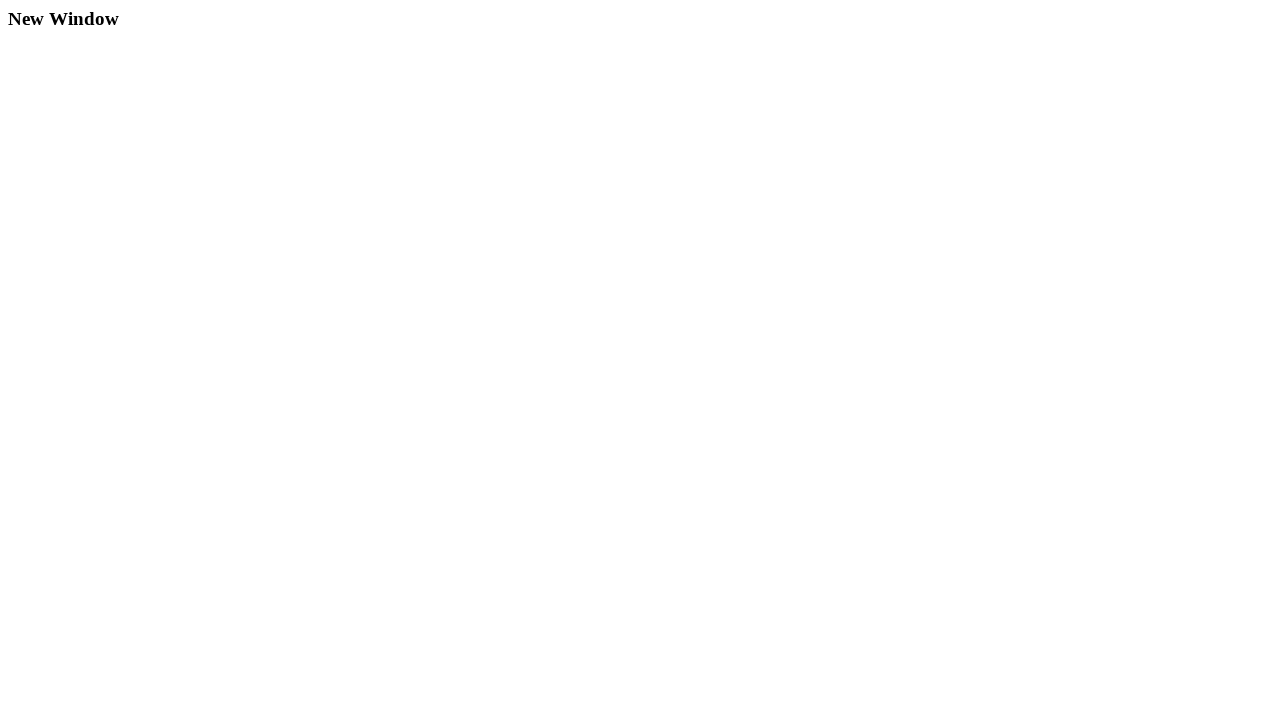

Verified new window title is 'New Window'
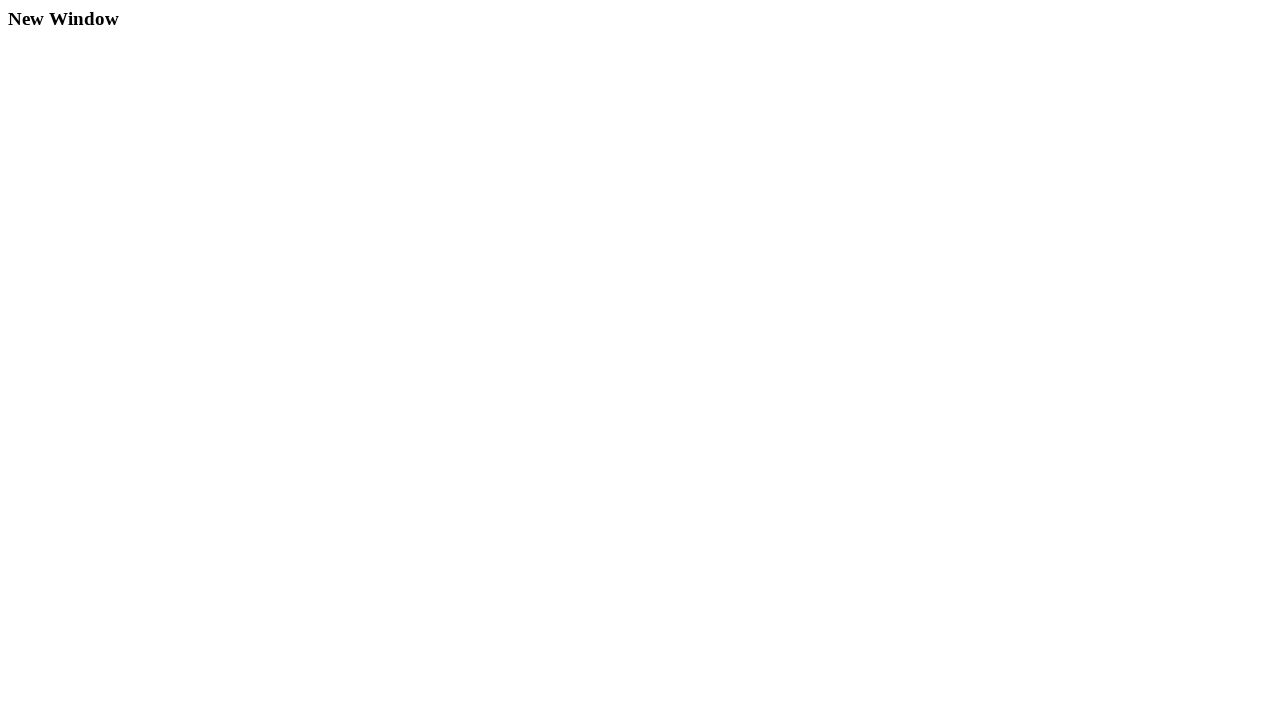

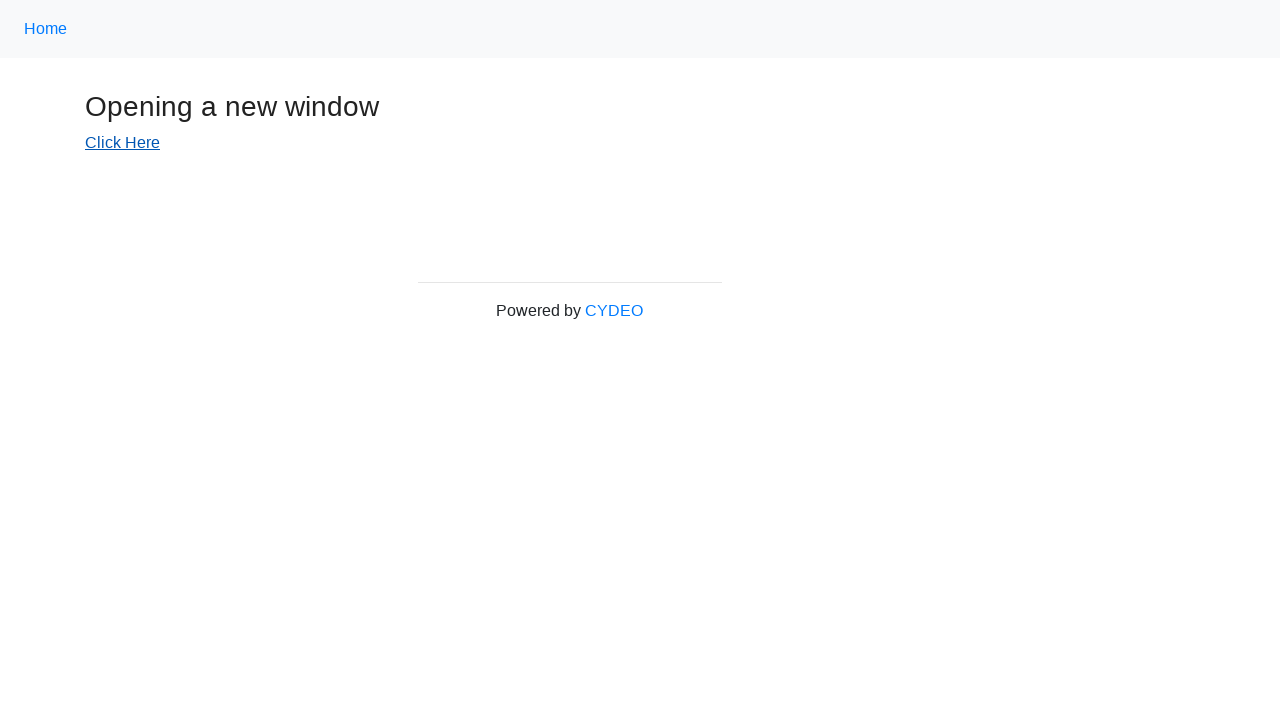